Navigates to Playwright website and clicks the "Get Started" link to access documentation

Starting URL: https://playwright.dev/

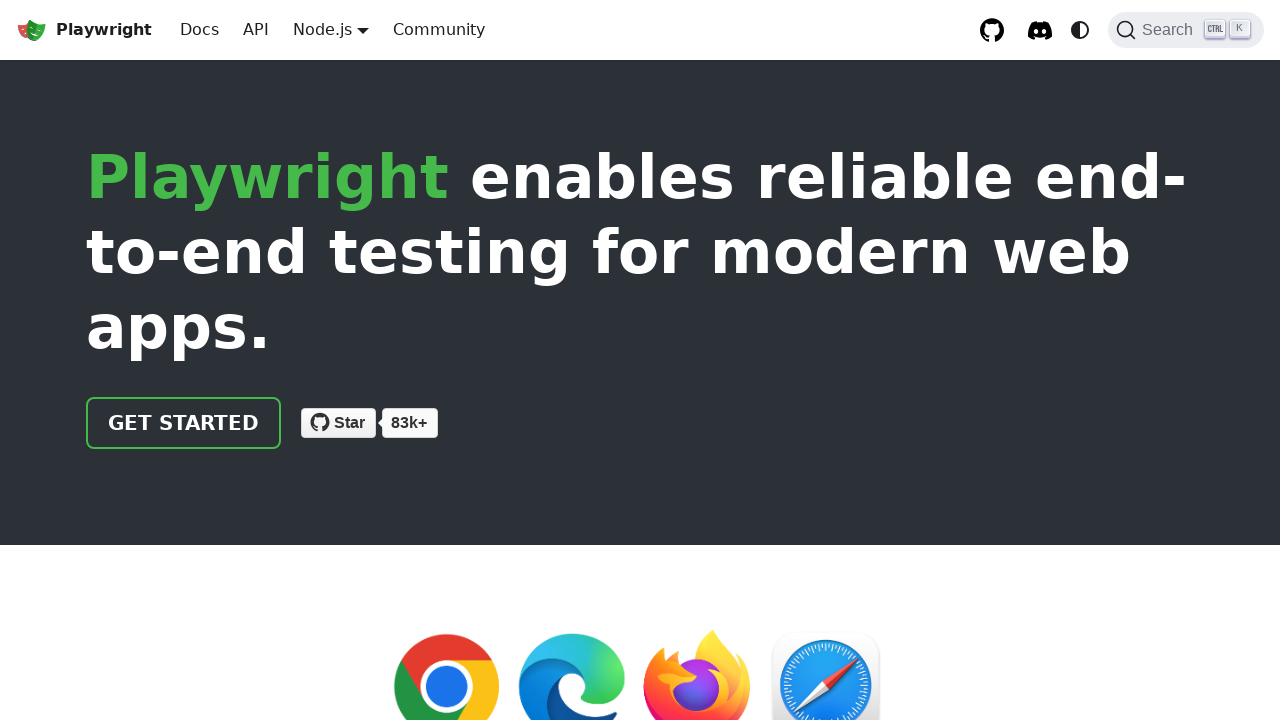

Clicked the 'Get Started' link to access Playwright documentation at (184, 423) on internal:text="Get Started"i
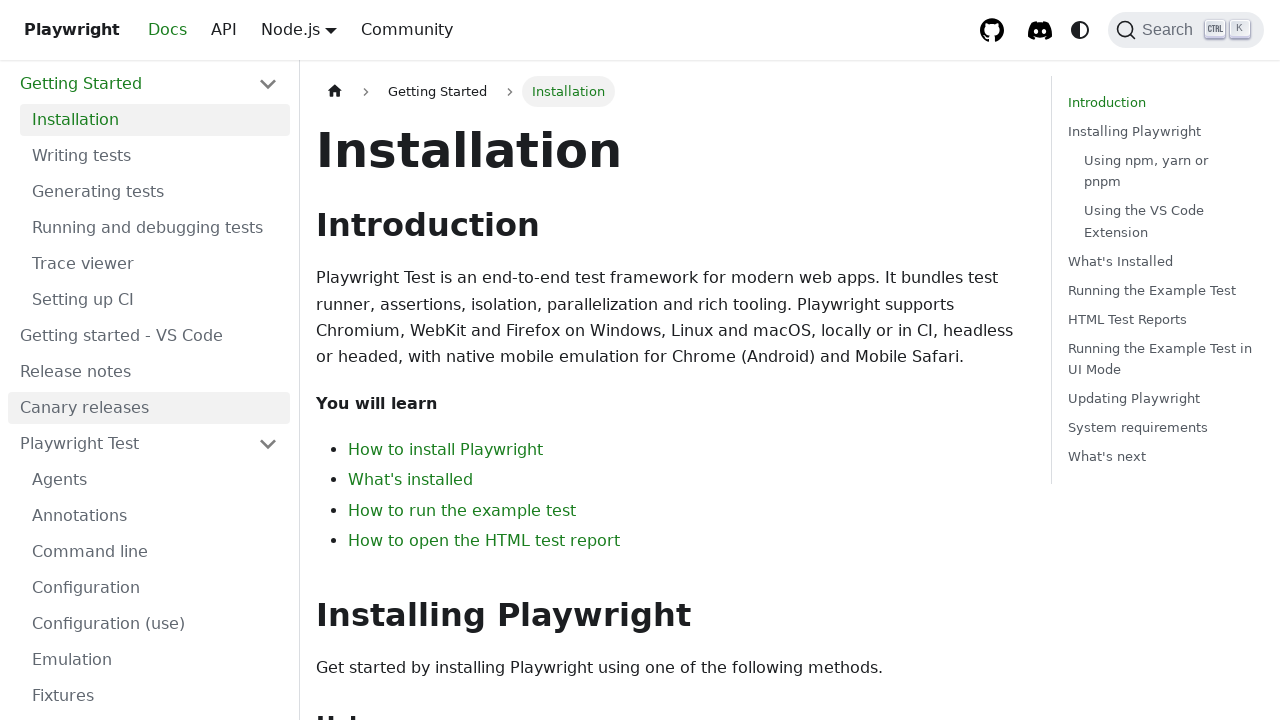

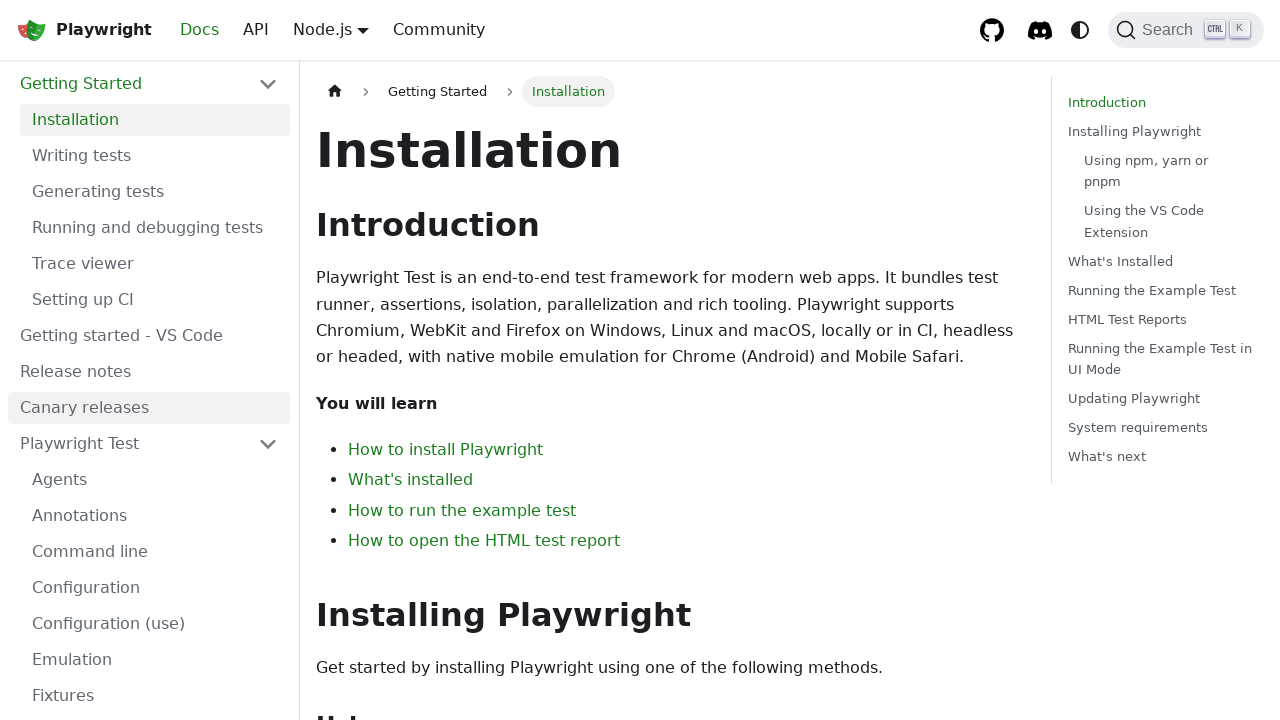